Tests editing a todo item by double-clicking, modifying text, and pressing Enter

Starting URL: https://demo.playwright.dev/todomvc

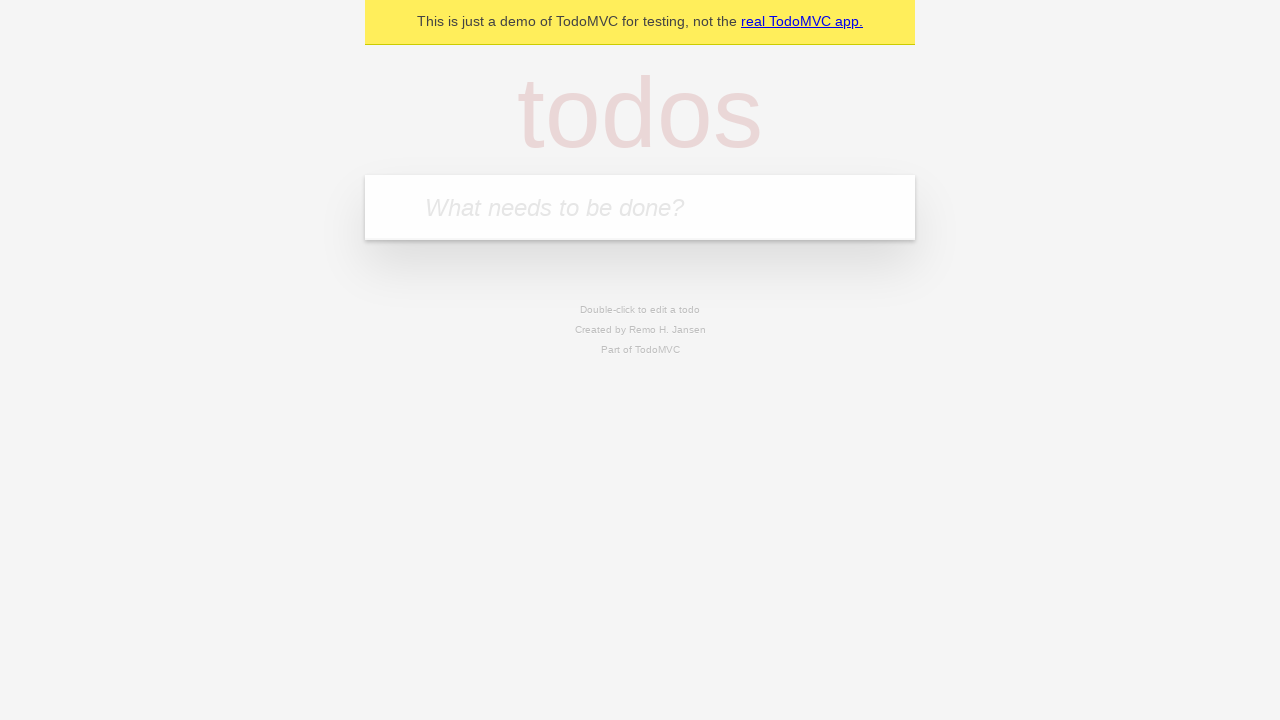

Filled todo input field with 'buy some cheese' on internal:attr=[placeholder="What needs to be done?"i]
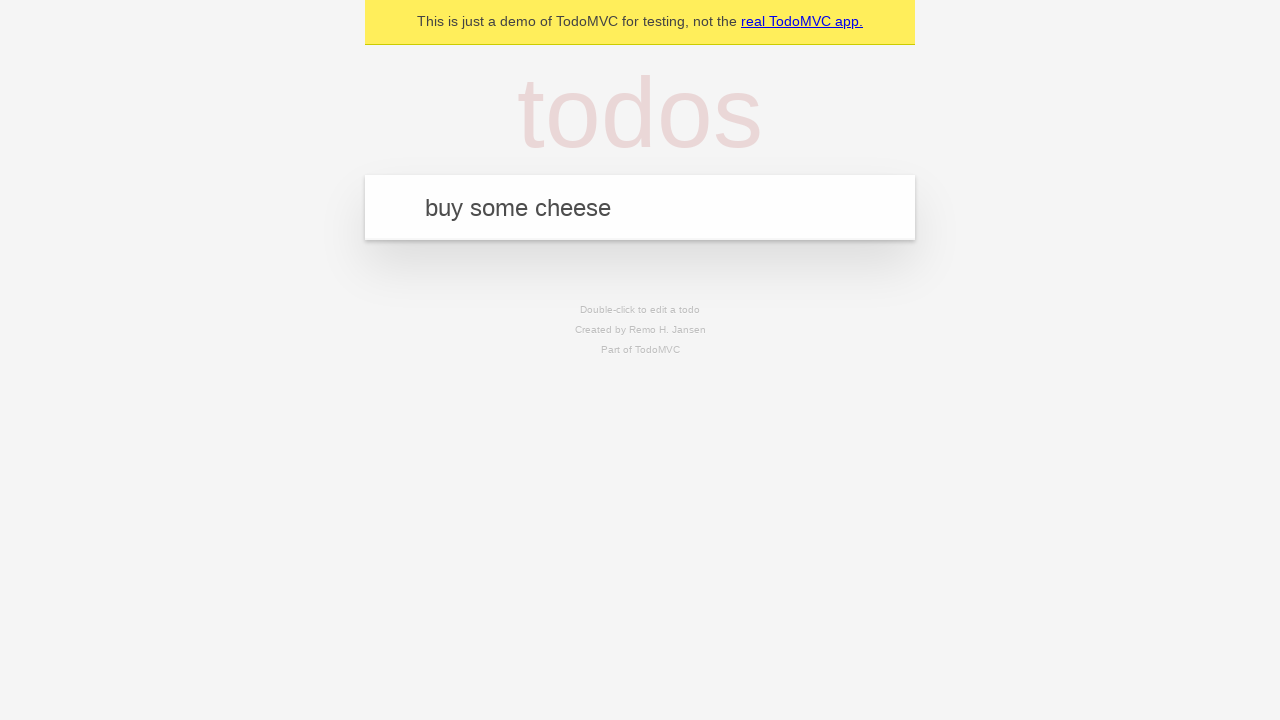

Pressed Enter to create todo 'buy some cheese' on internal:attr=[placeholder="What needs to be done?"i]
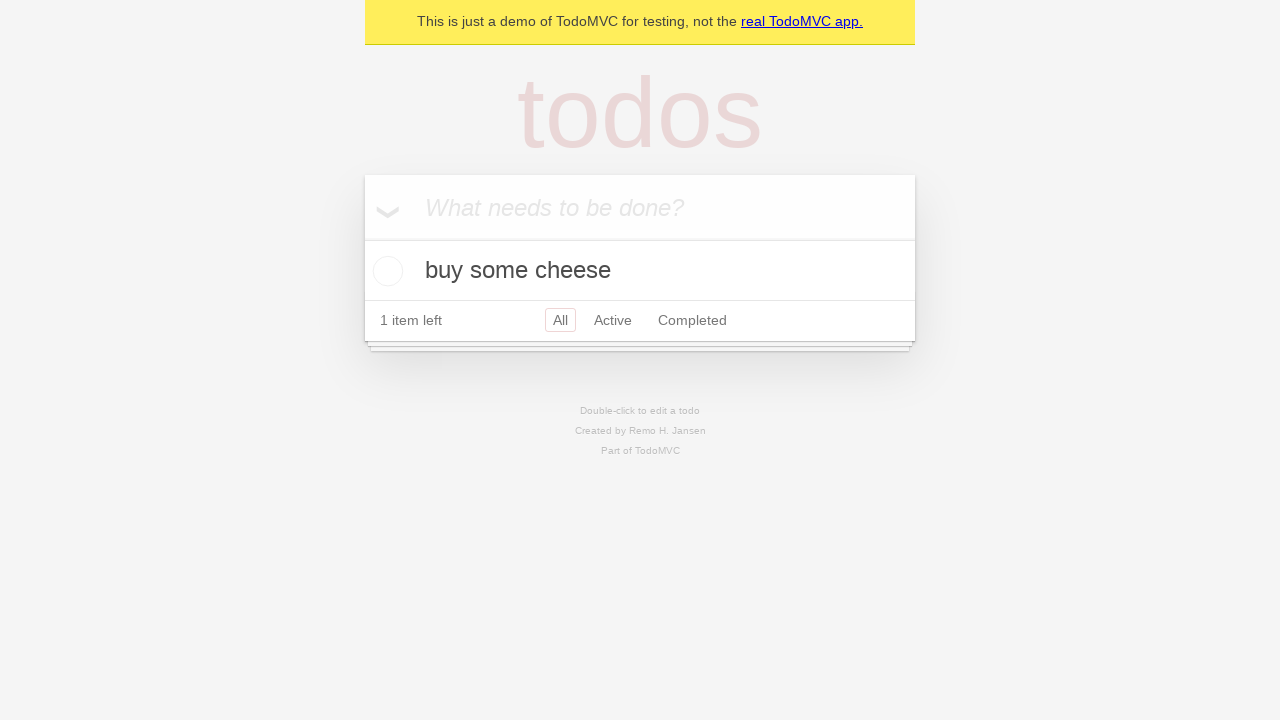

Filled todo input field with 'feed the cat' on internal:attr=[placeholder="What needs to be done?"i]
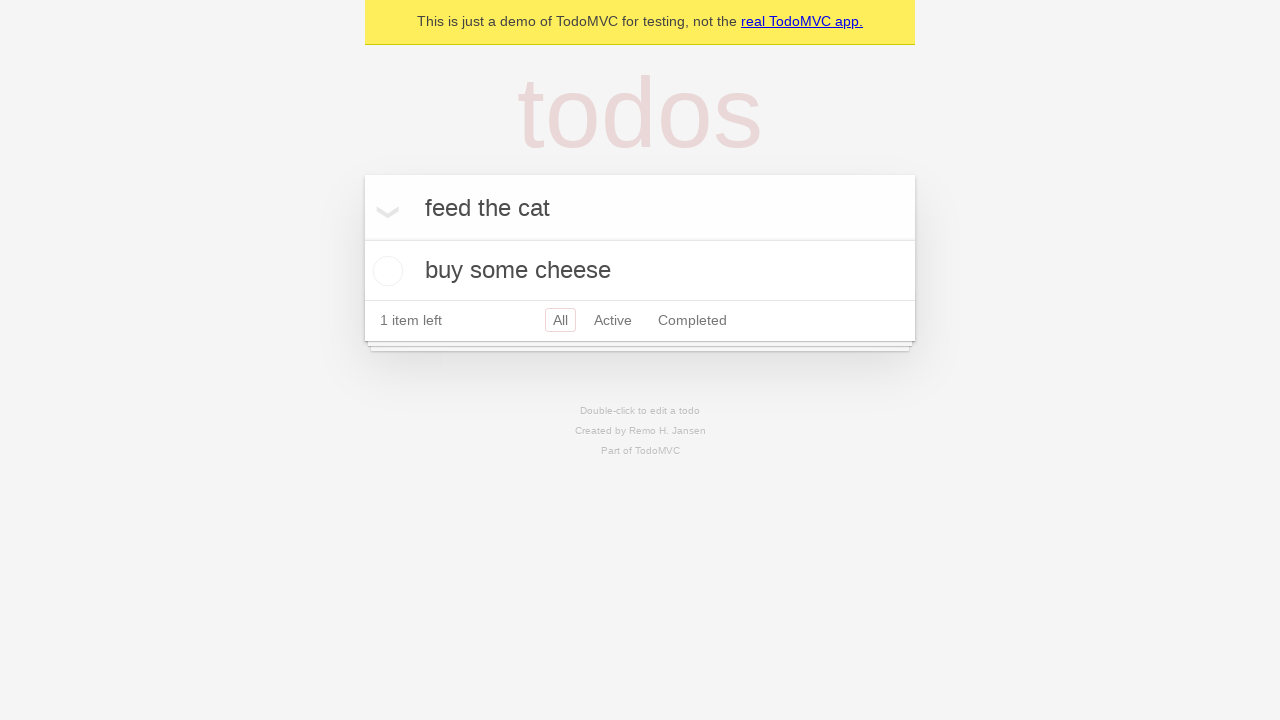

Pressed Enter to create todo 'feed the cat' on internal:attr=[placeholder="What needs to be done?"i]
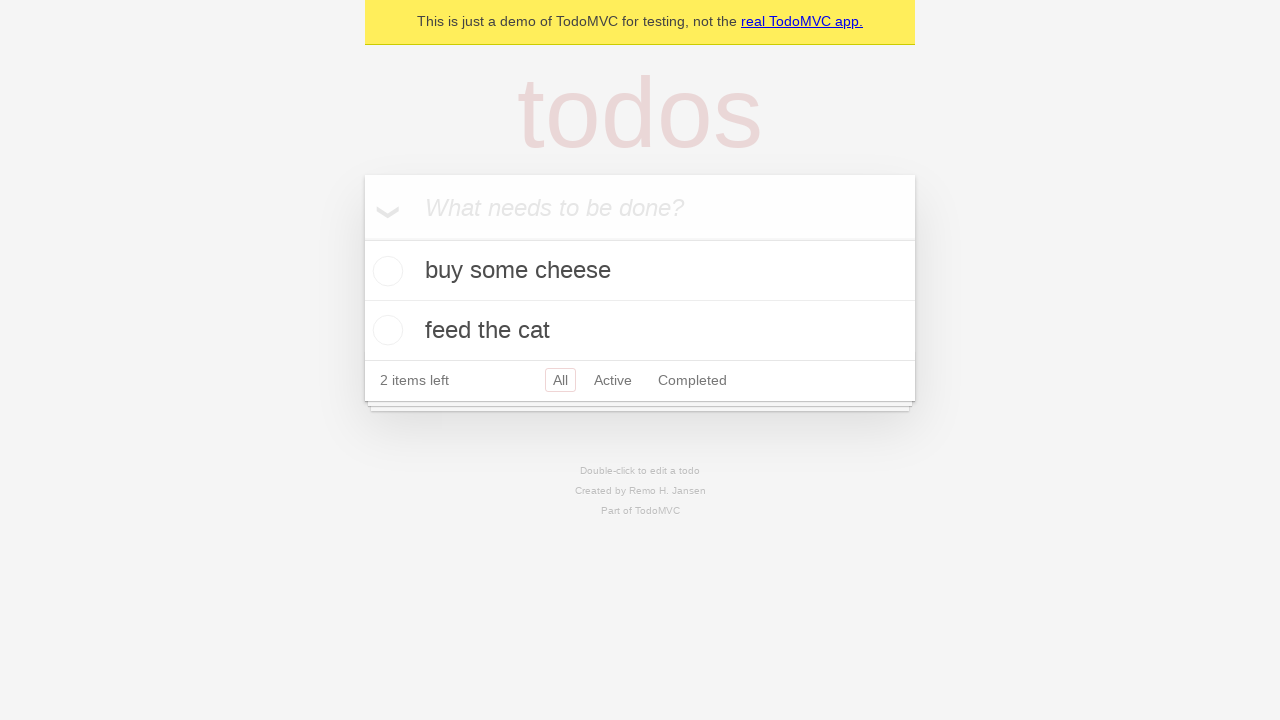

Filled todo input field with 'book a doctors appointment' on internal:attr=[placeholder="What needs to be done?"i]
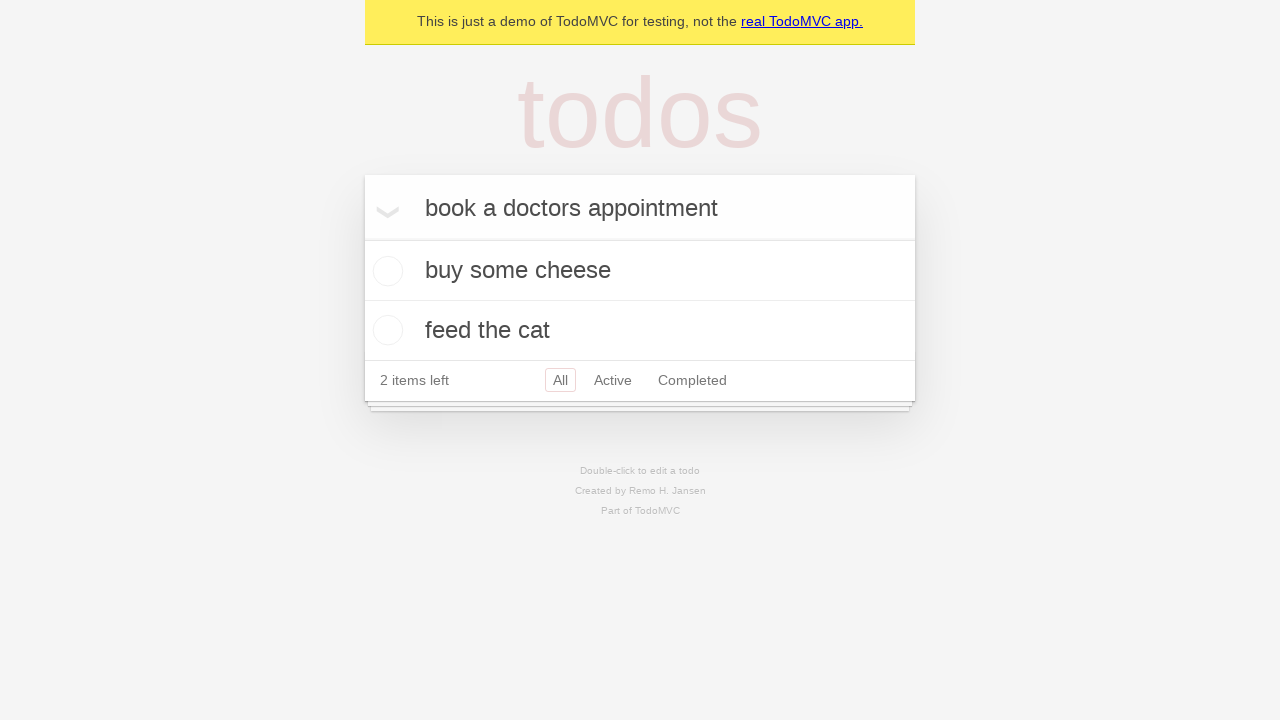

Pressed Enter to create todo 'book a doctors appointment' on internal:attr=[placeholder="What needs to be done?"i]
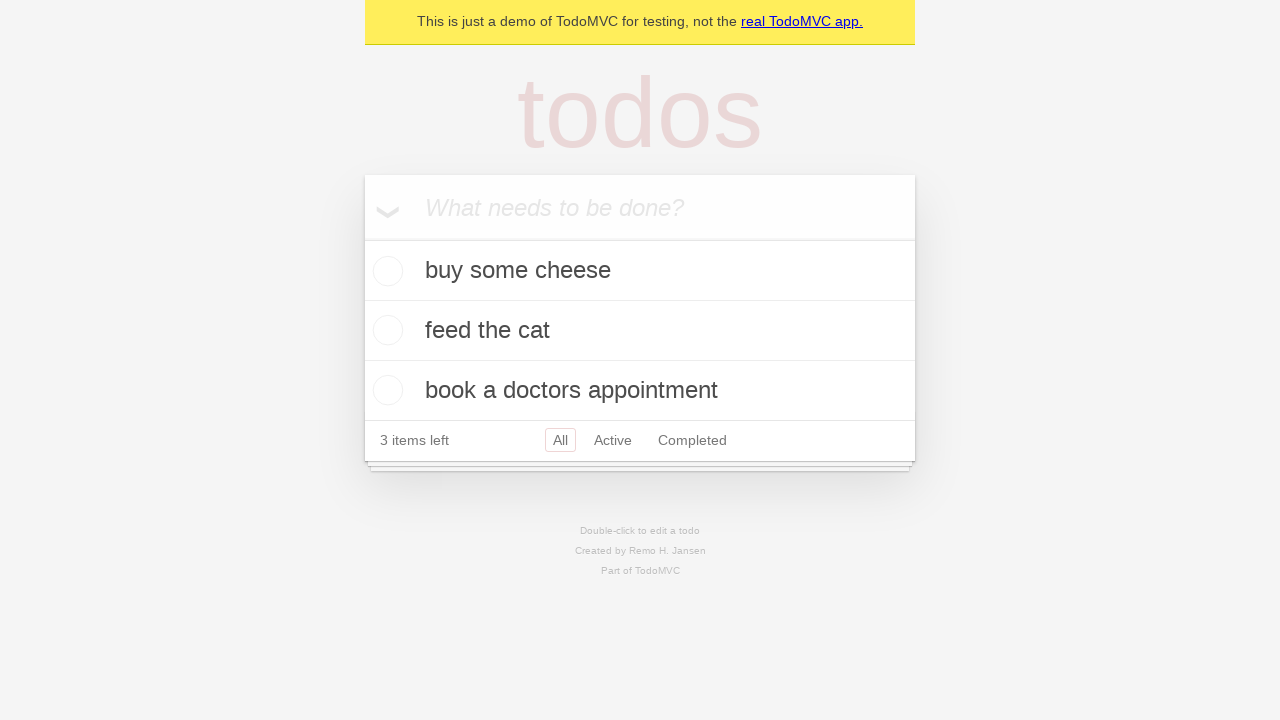

Waited for all 3 todo items to load
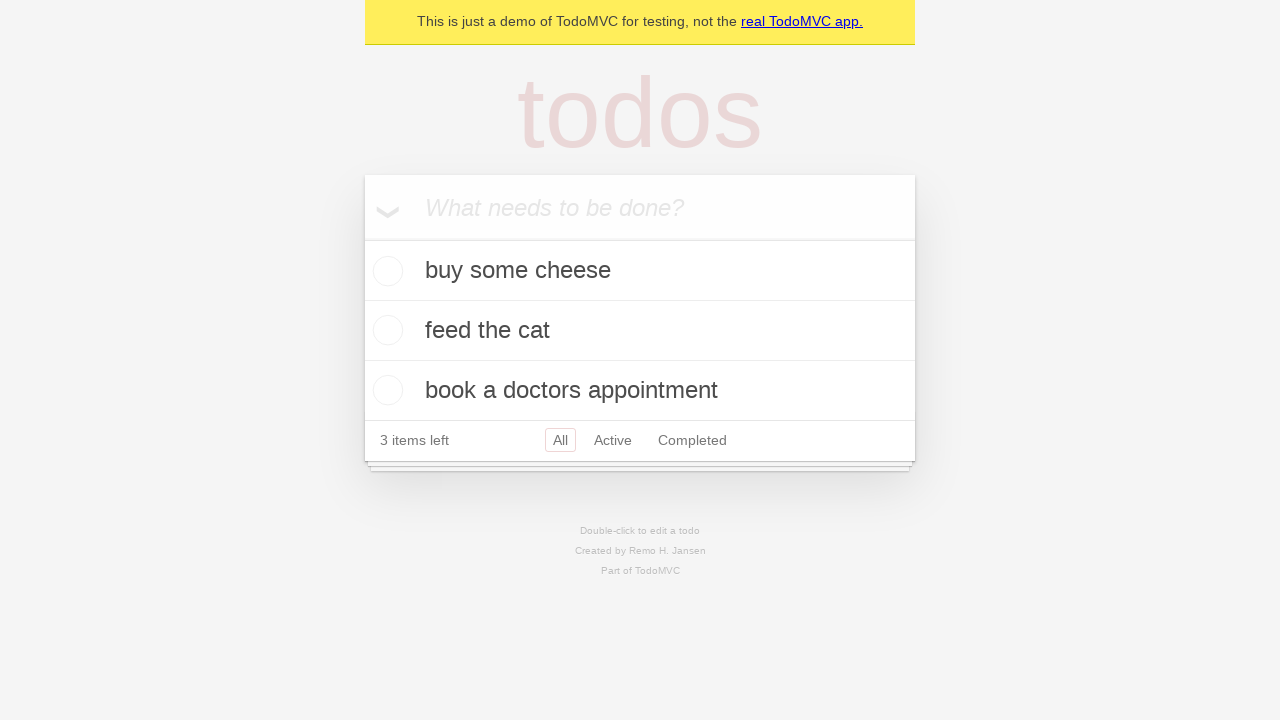

Double-clicked second todo item to enter edit mode at (640, 331) on internal:testid=[data-testid="todo-item"s] >> nth=1
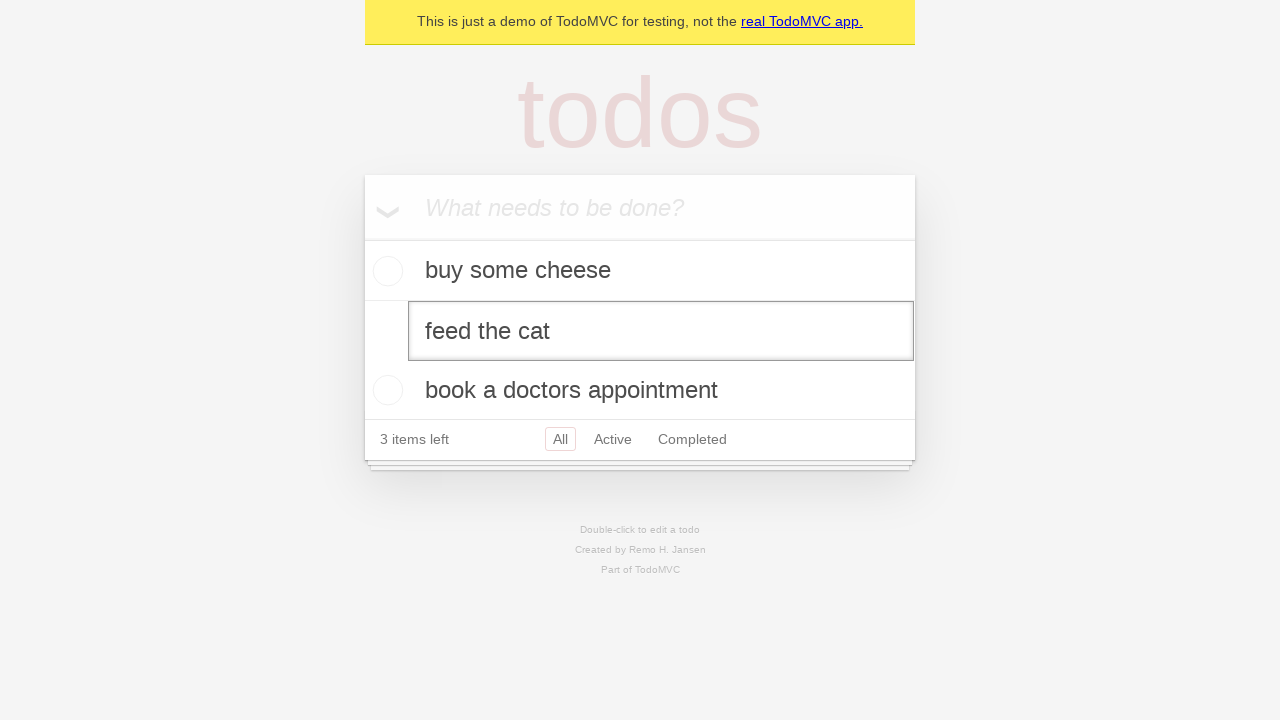

Filled edit field with new text 'buy some sausages' on internal:testid=[data-testid="todo-item"s] >> nth=1 >> internal:role=textbox[nam
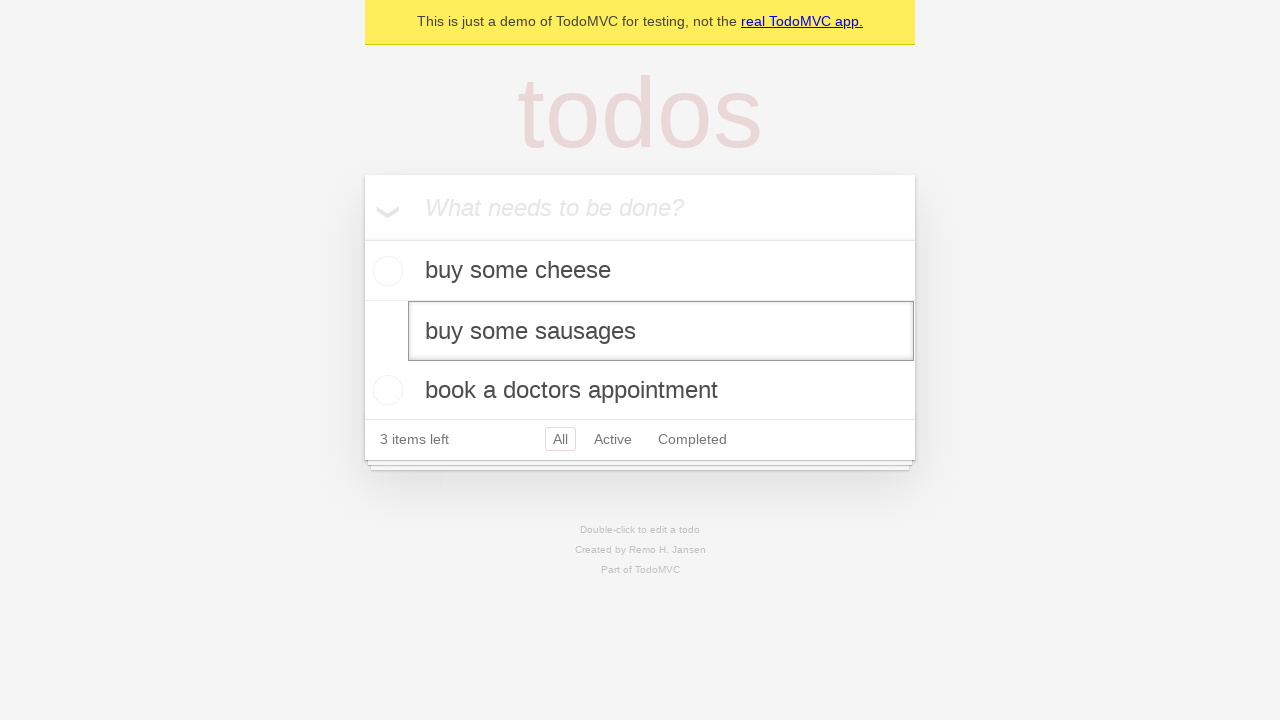

Pressed Enter to confirm todo edit on internal:testid=[data-testid="todo-item"s] >> nth=1 >> internal:role=textbox[nam
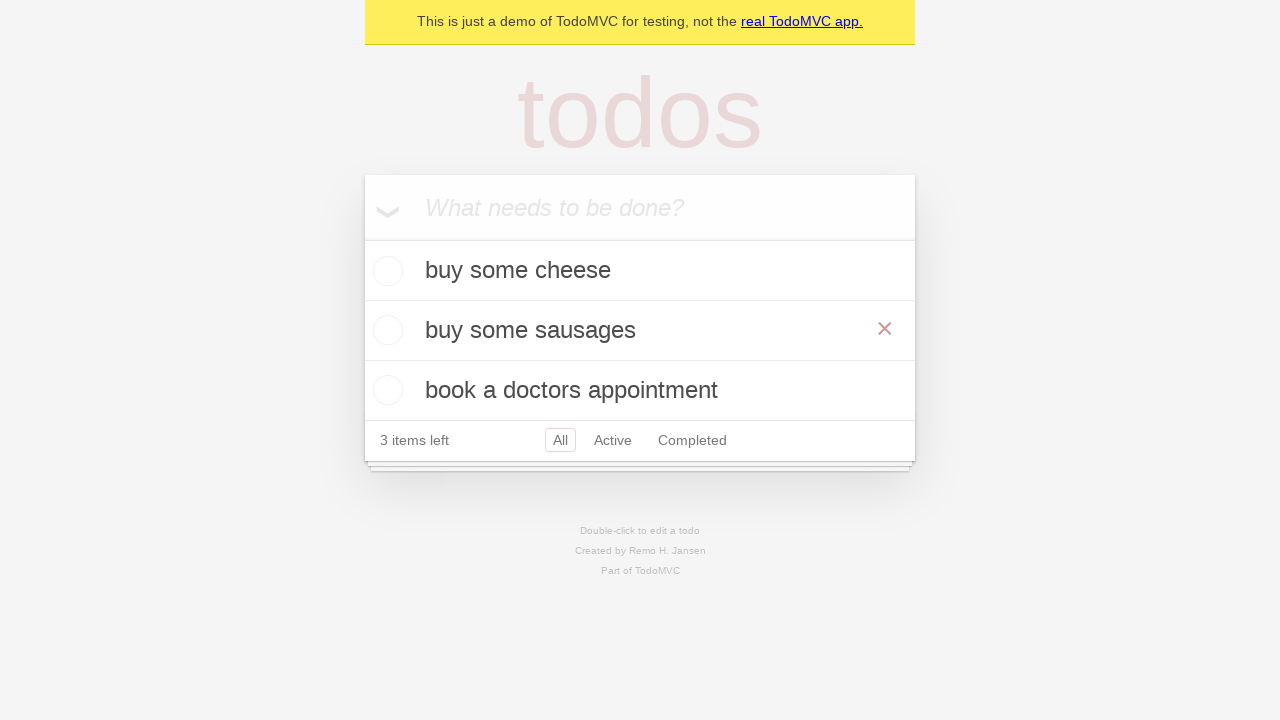

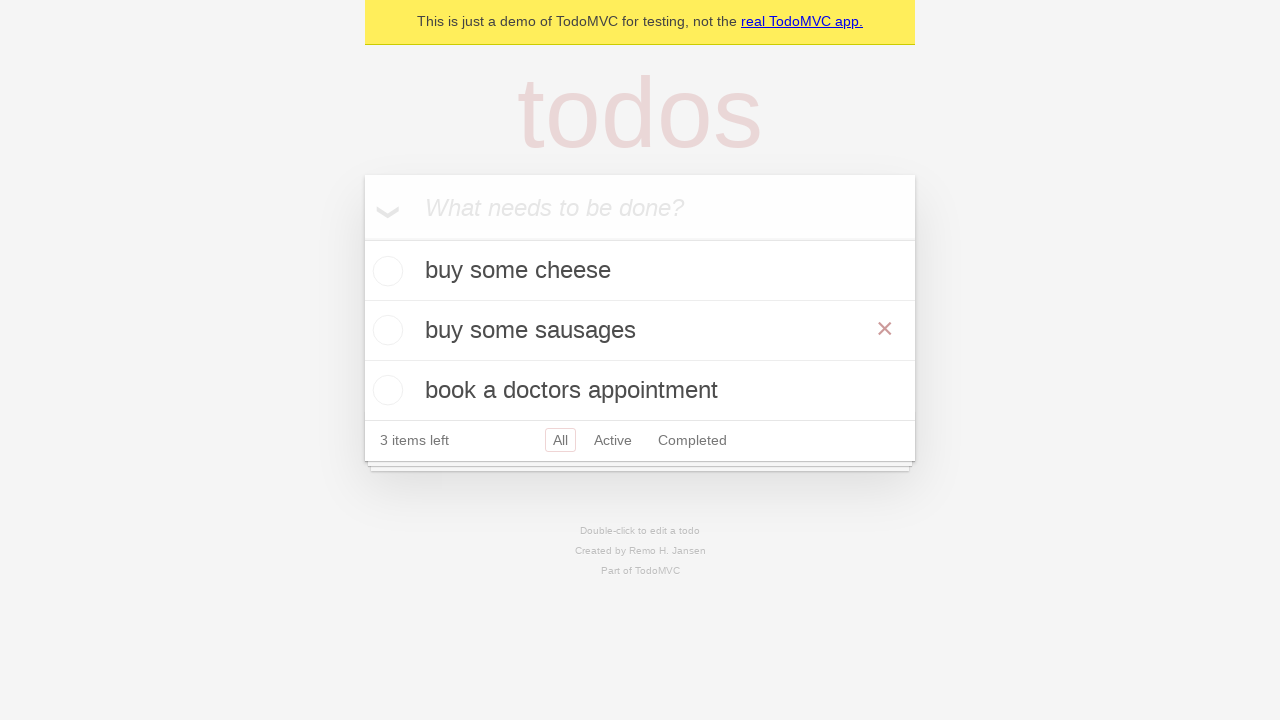